Navigates to Walla news site, refreshes the page, and verifies the page title remains consistent after refresh

Starting URL: https://www.walla.co.il

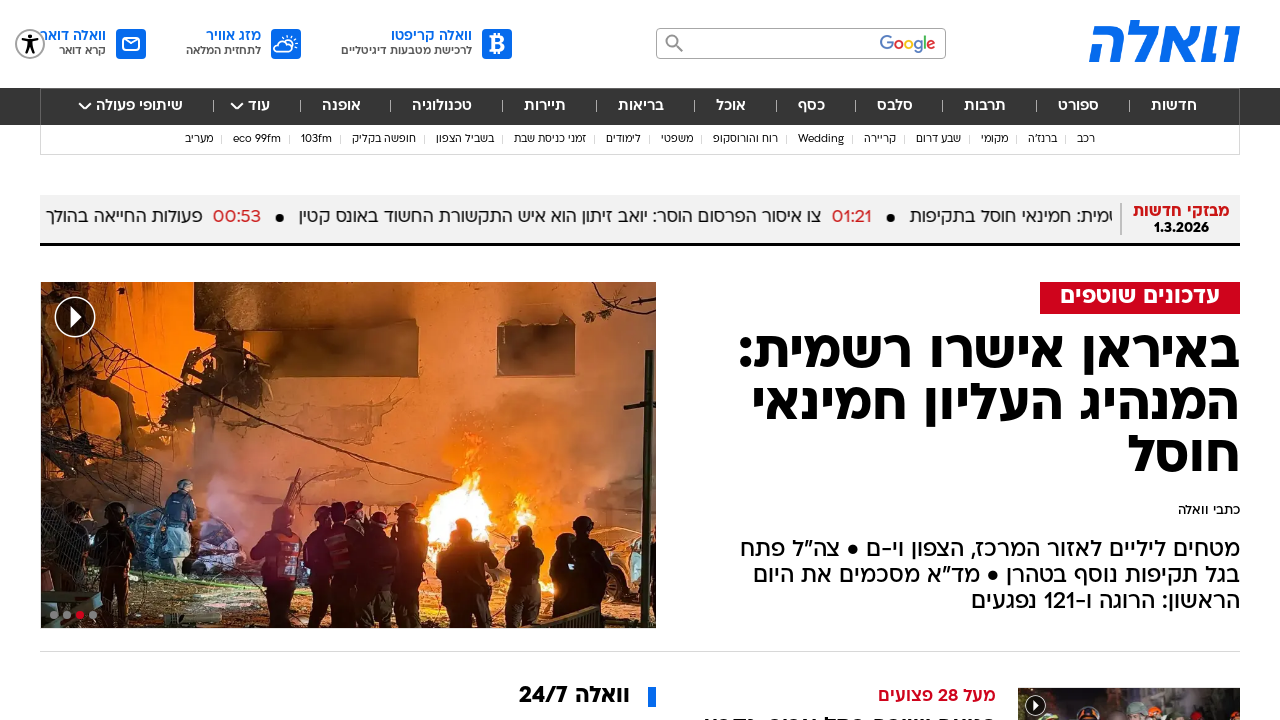

Retrieved initial page title from Walla news site
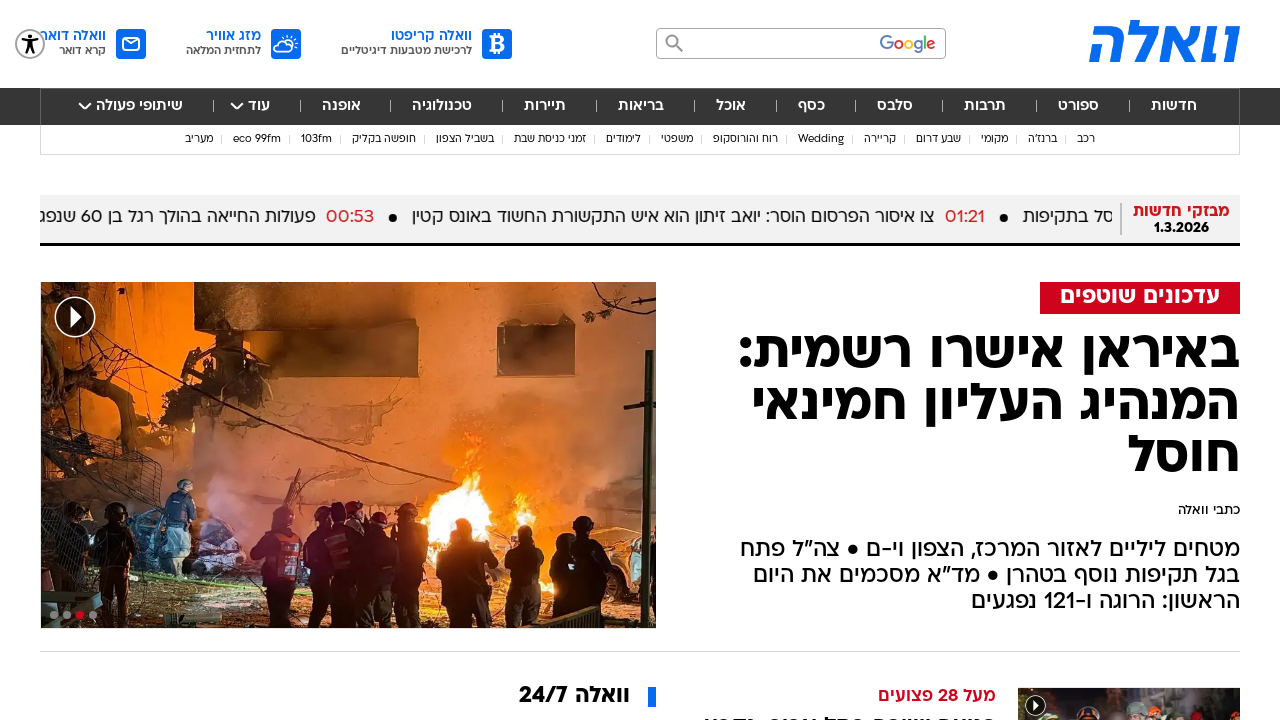

Refreshed the page
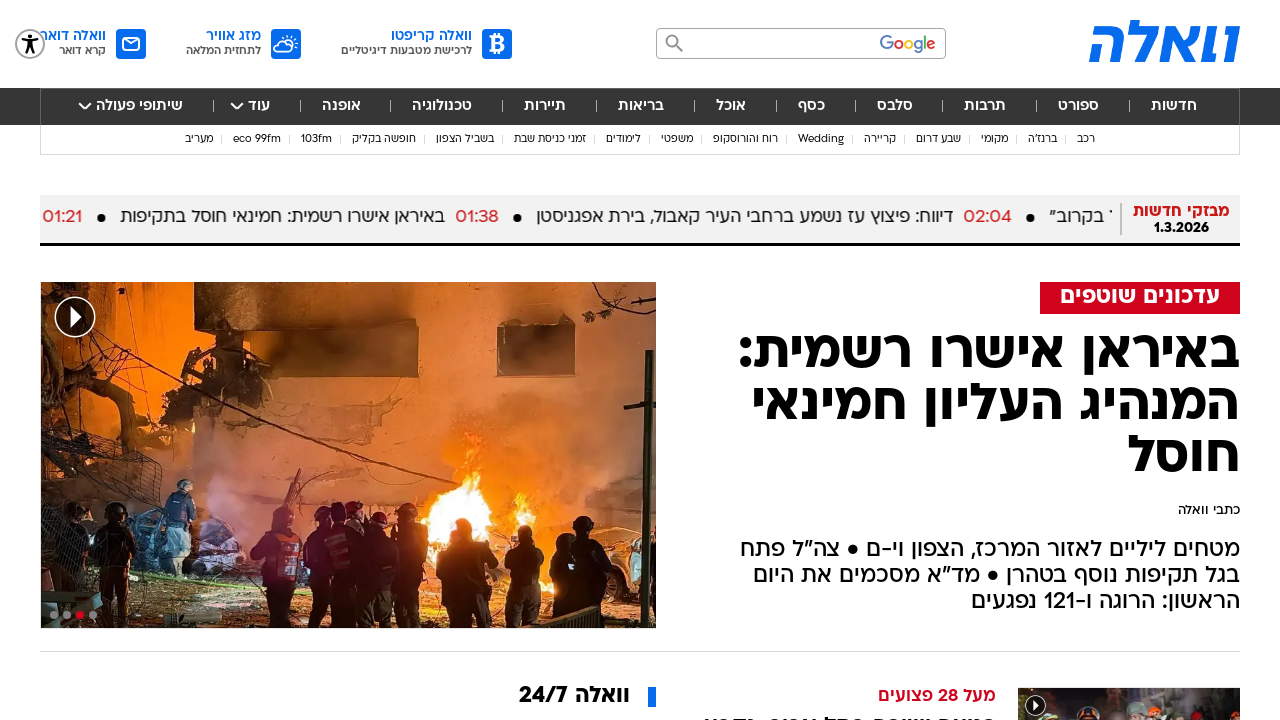

Retrieved page title after refresh
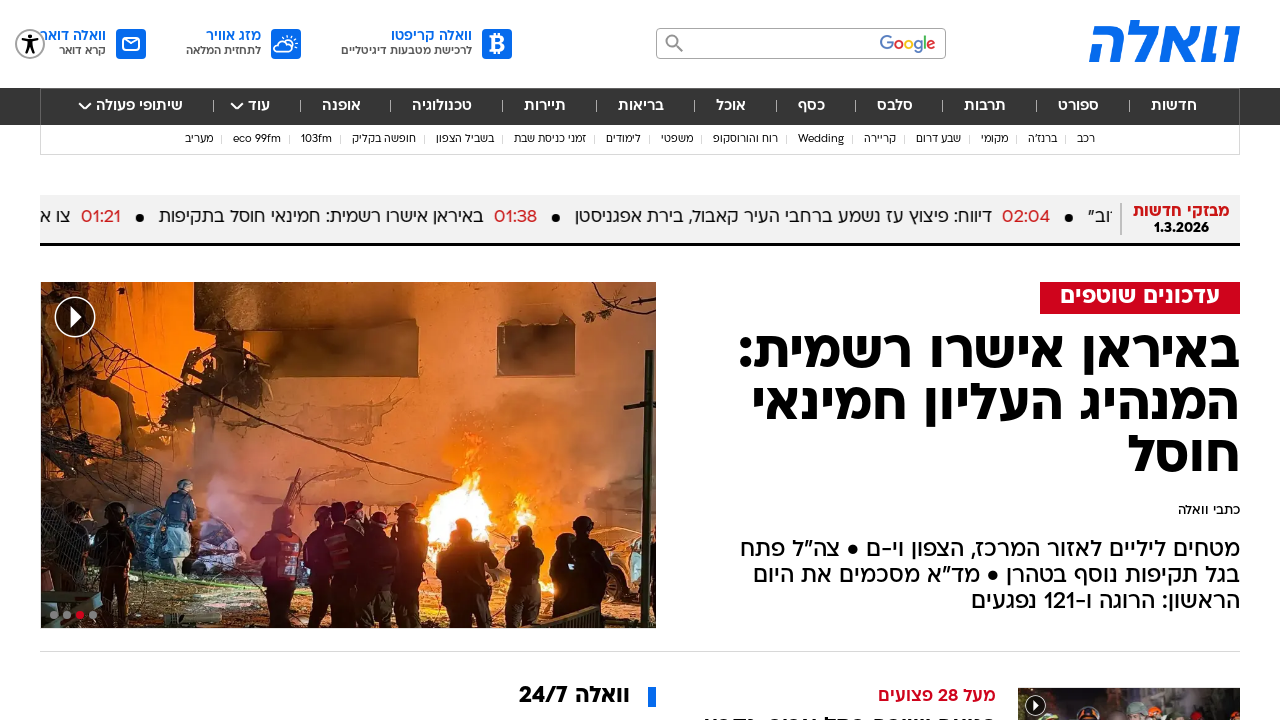

Page fully loaded and DOM content ready
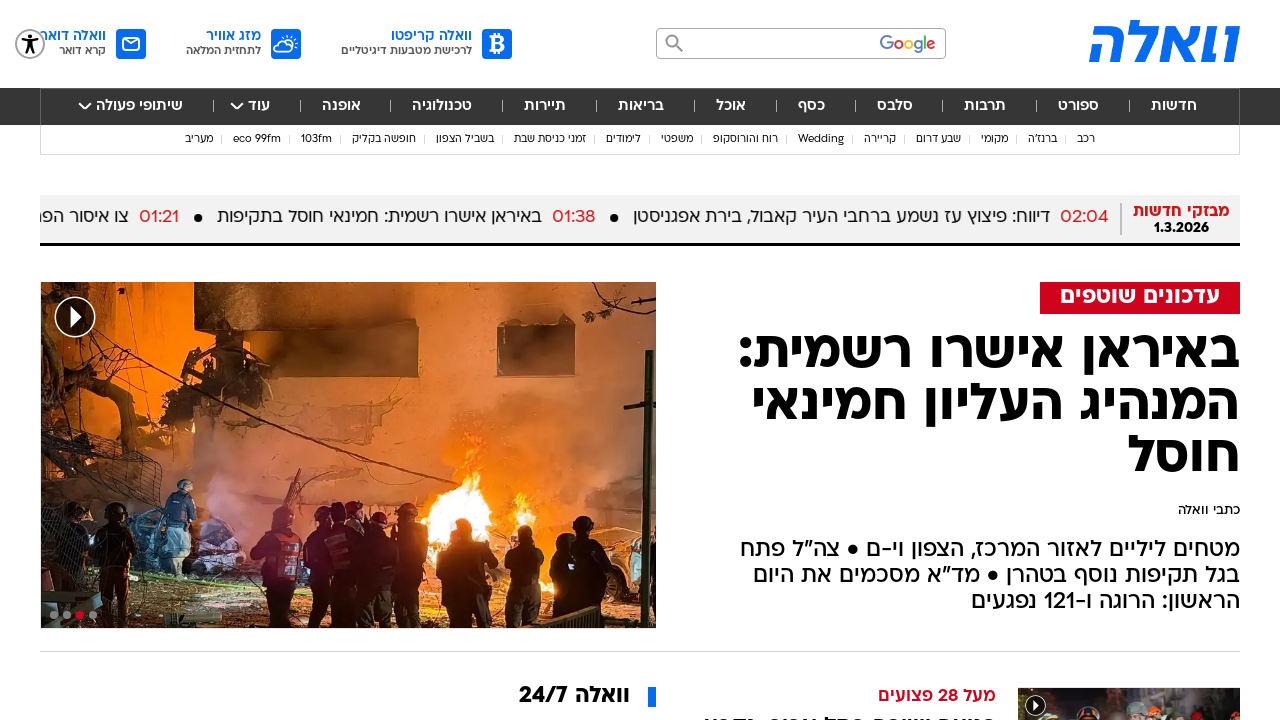

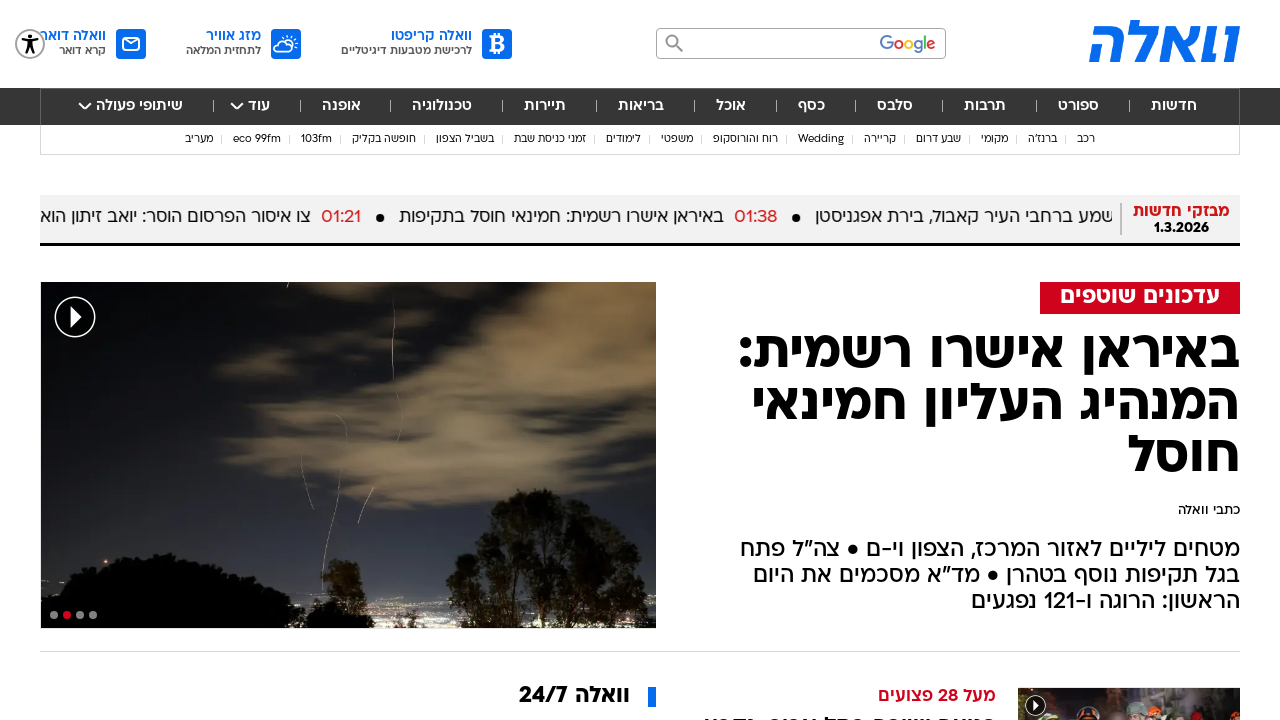